Tests the download link functionality on W3Schools by switching to an iframe and clicking a download link

Starting URL: https://www.w3schools.com/tags/tryit.asp?filename=tryhtml5_a_download

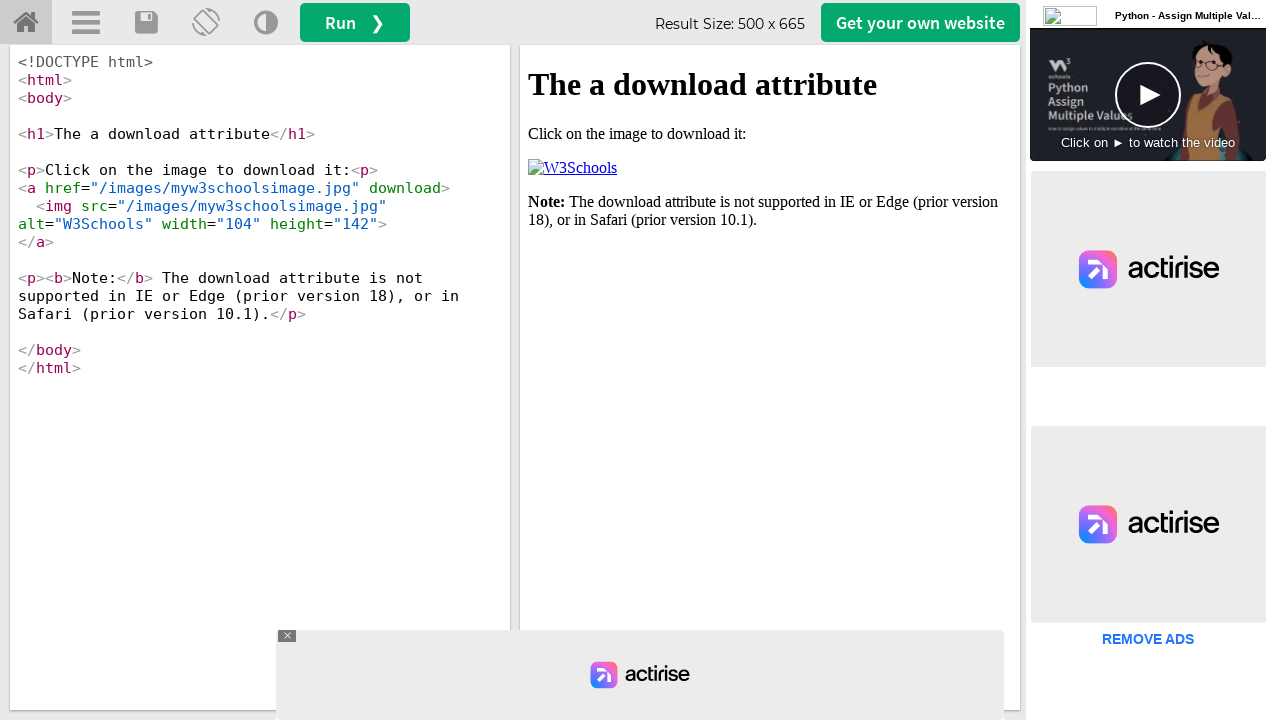

Located iframe with ID 'iframeResult' containing the result
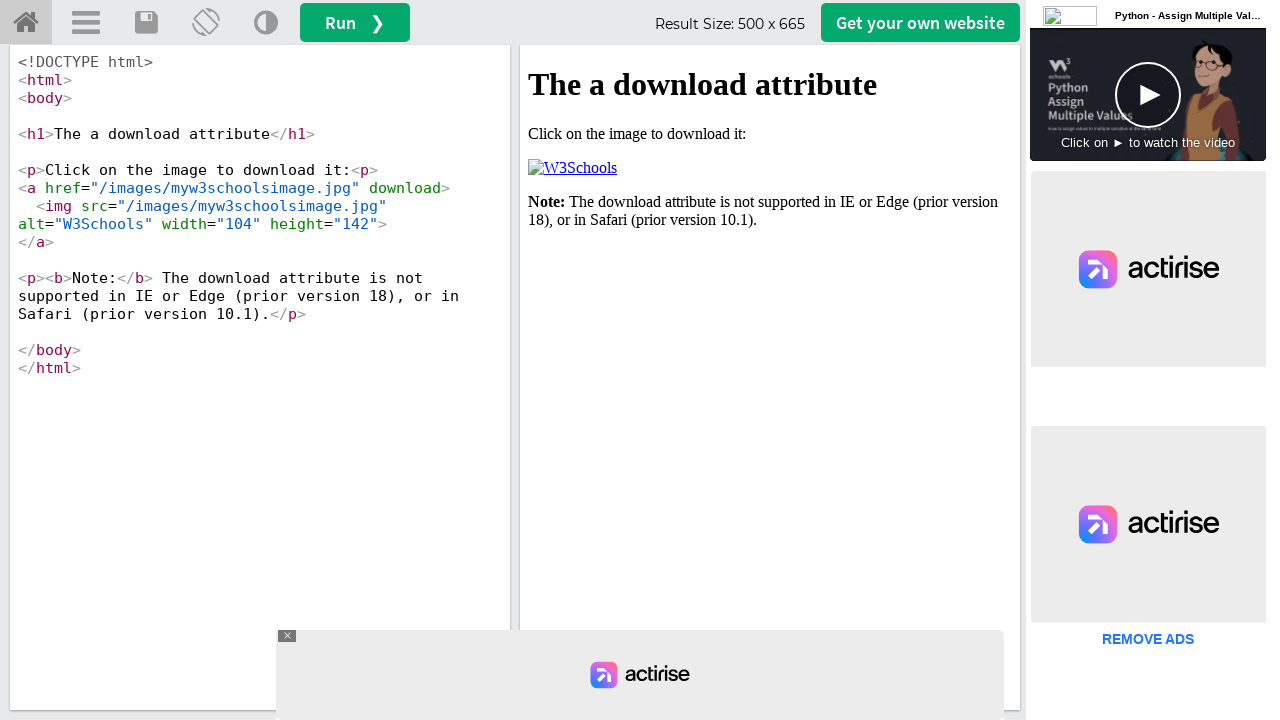

Clicked the download link inside the iframe at (572, 168) on #iframeResult >> internal:control=enter-frame >> xpath=/html/body/p[2]/a
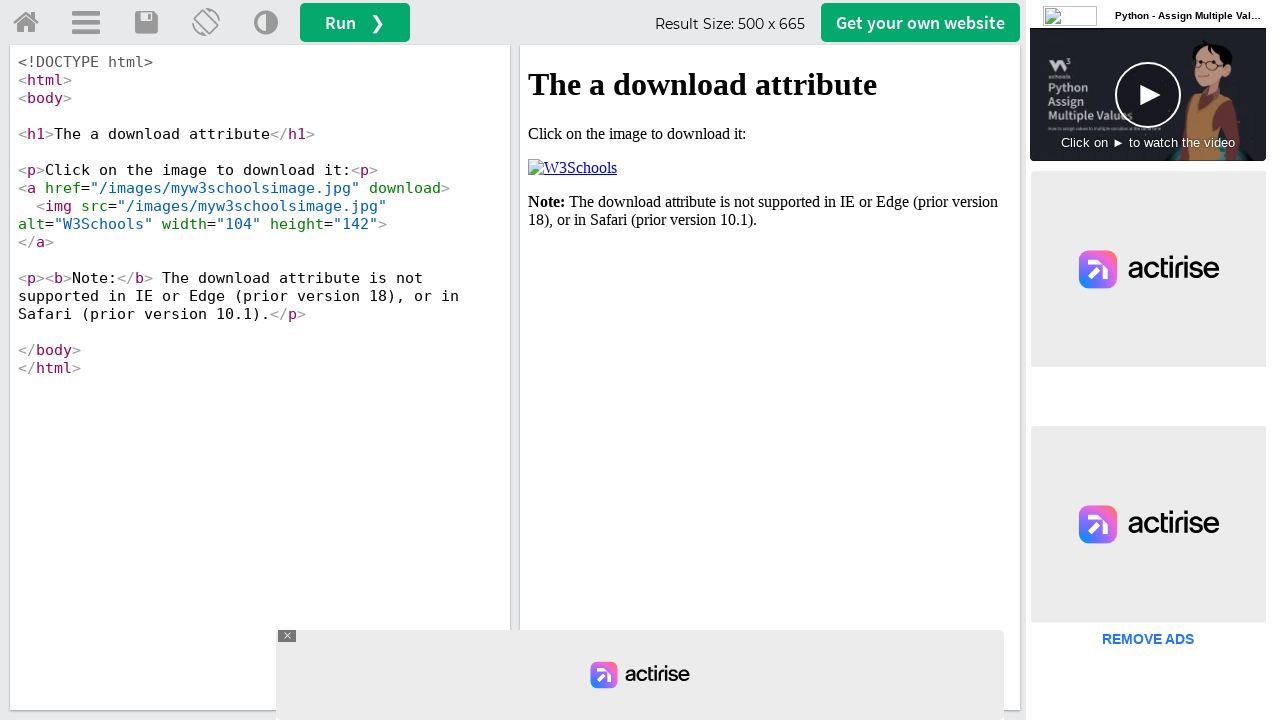

Waited 3 seconds for download to complete
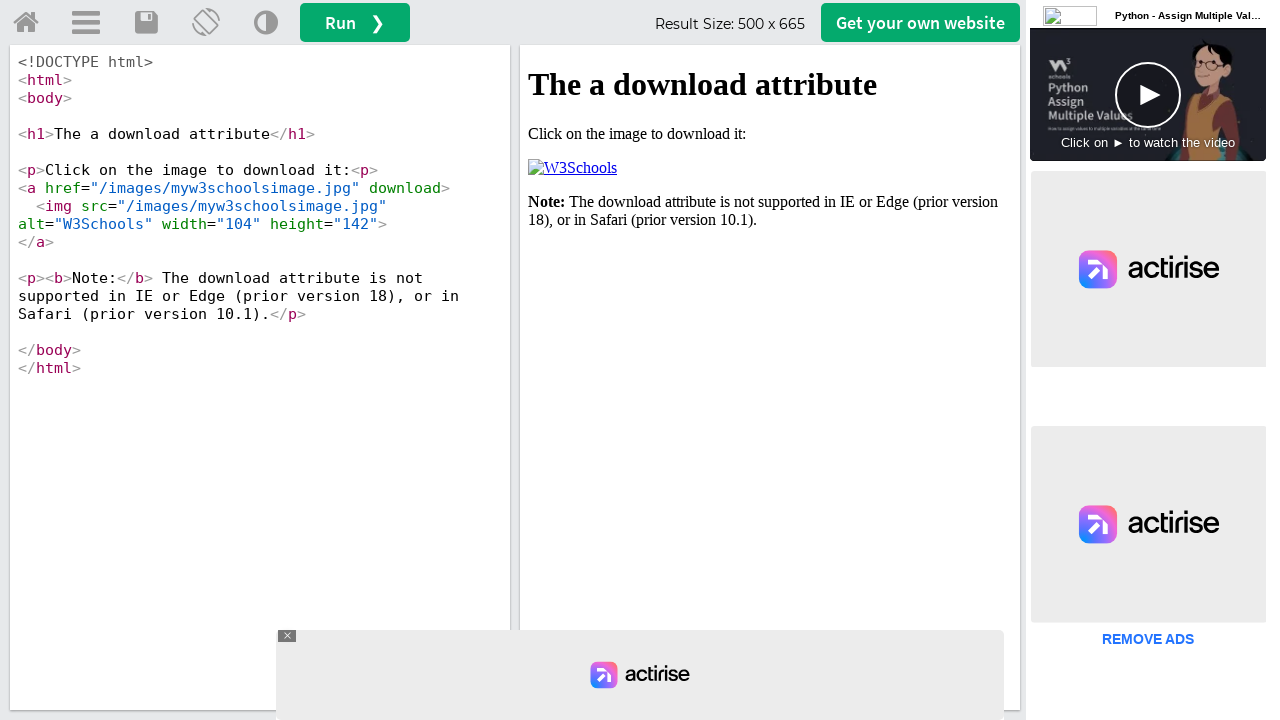

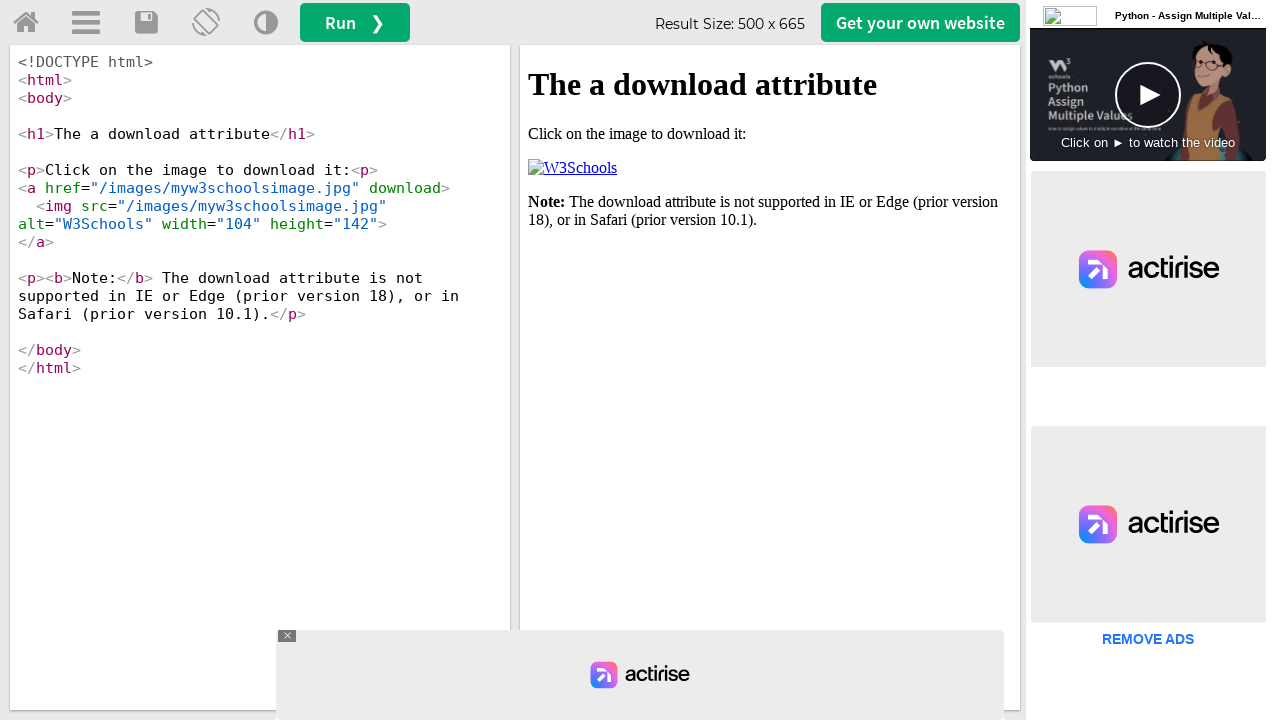